Calculates the sum of two numbers displayed on the page, selects the result from a dropdown menu, and submits the form

Starting URL: http://suninjuly.github.io/selects2.html

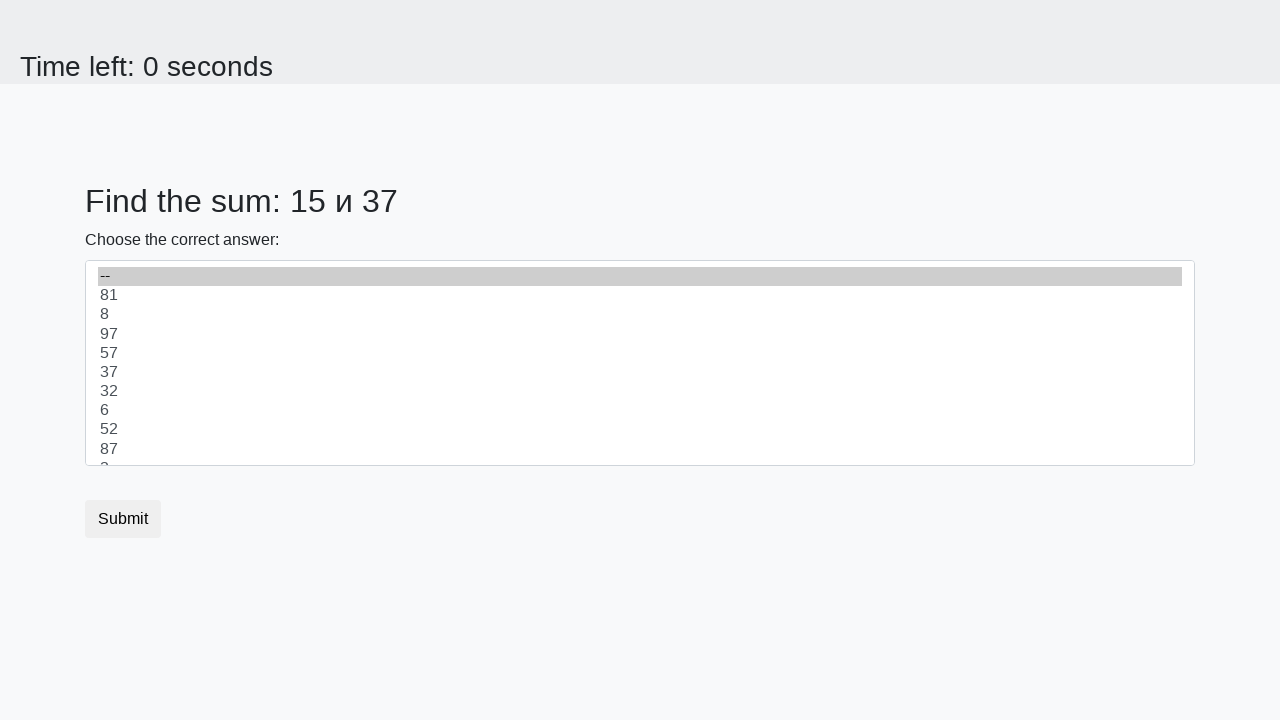

Retrieved first number from page
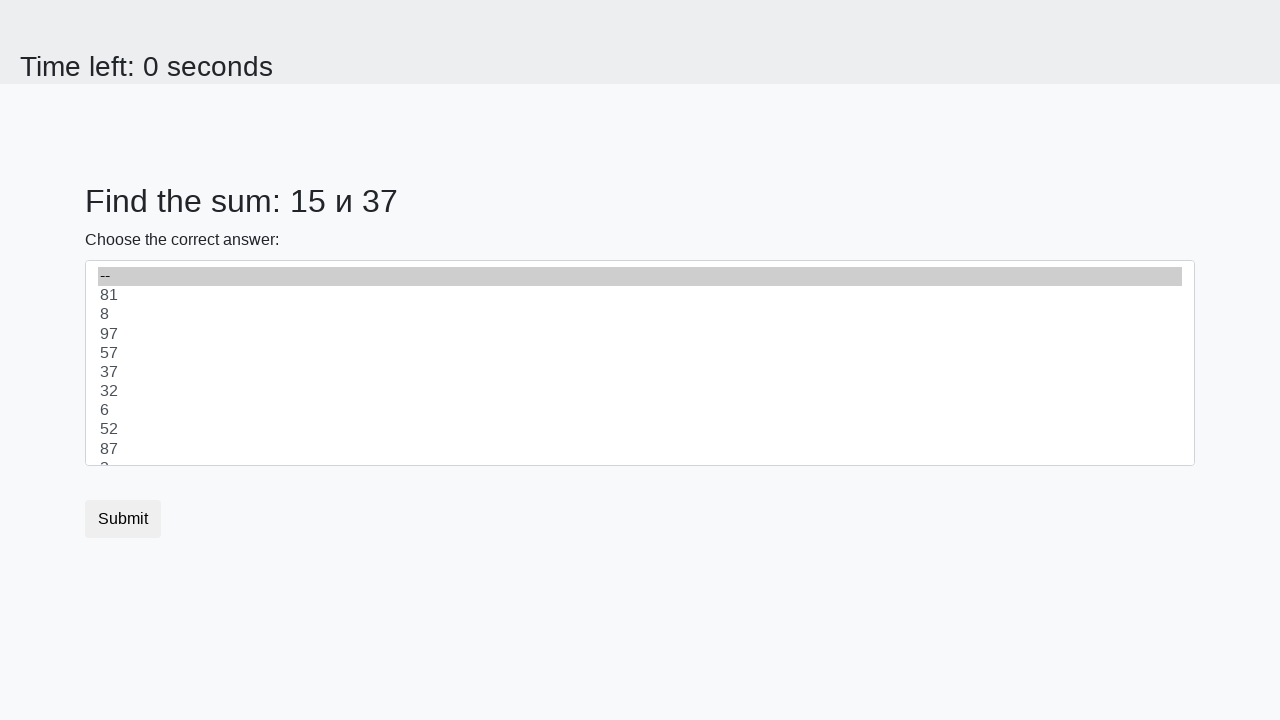

Retrieved second number from page
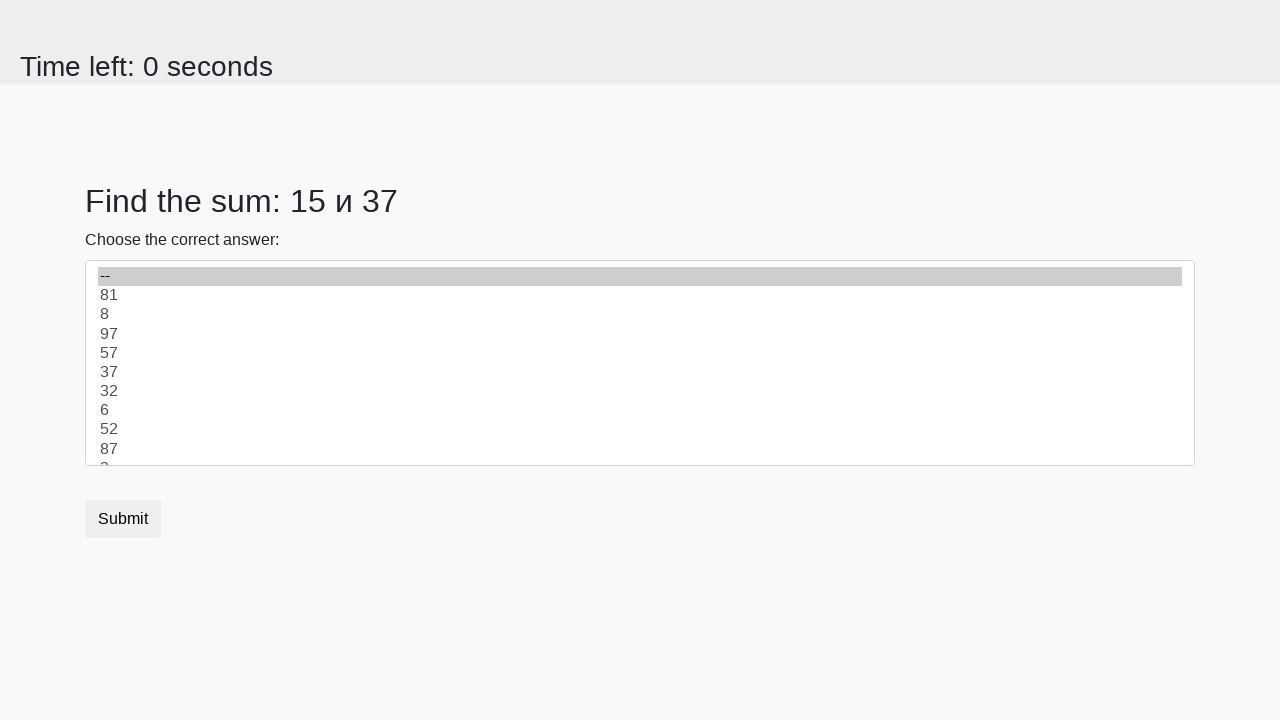

Calculated sum: 15 + 37 = 52
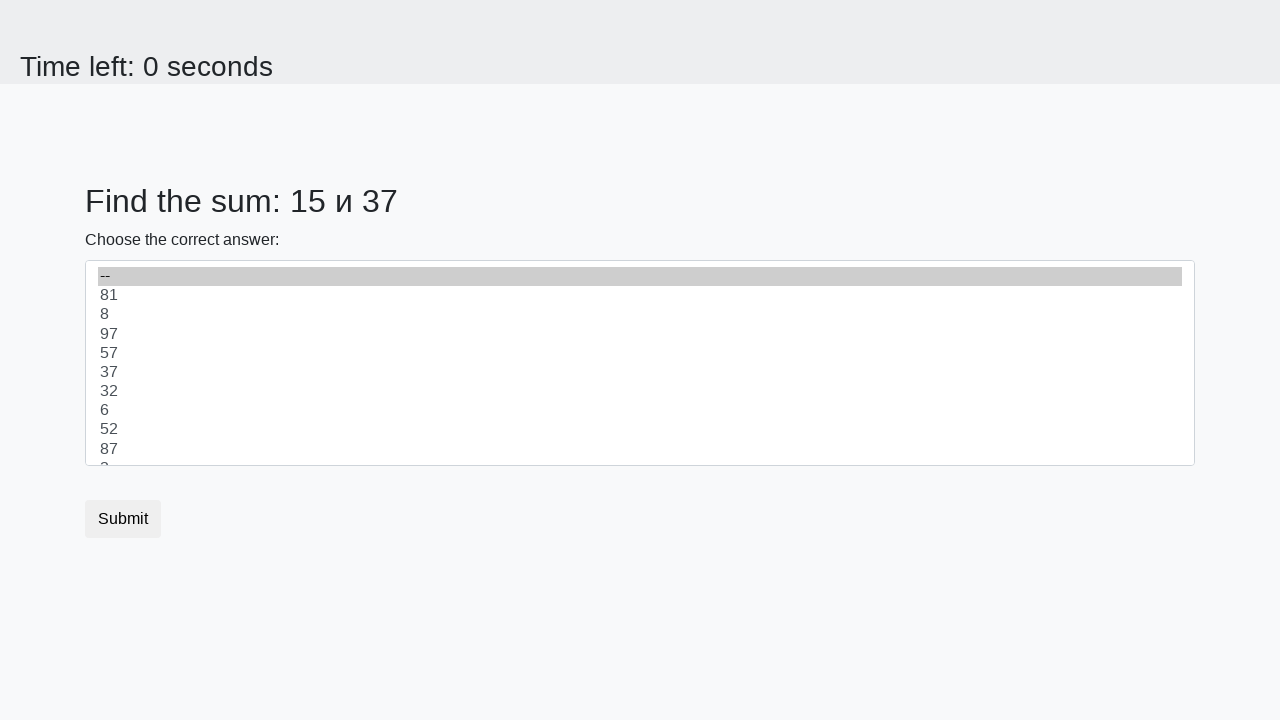

Selected calculated result '52' from dropdown menu on select
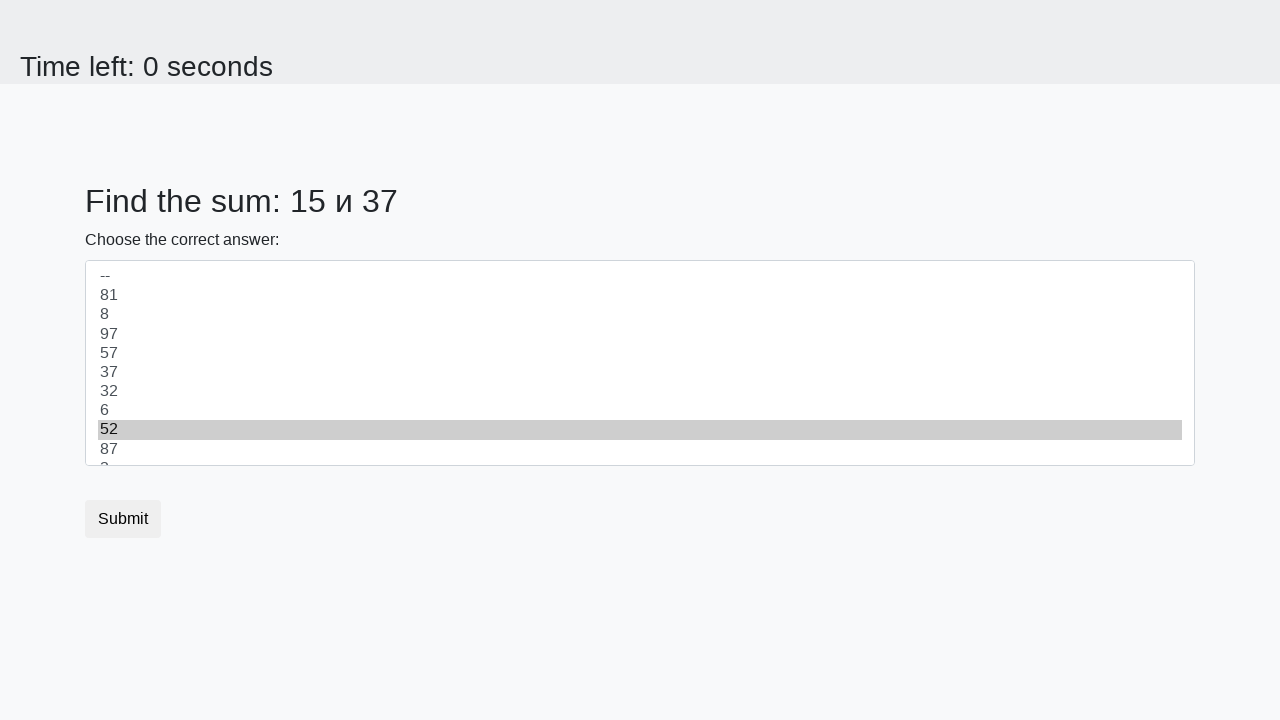

Clicked submit button to submit the form at (123, 519) on button.btn
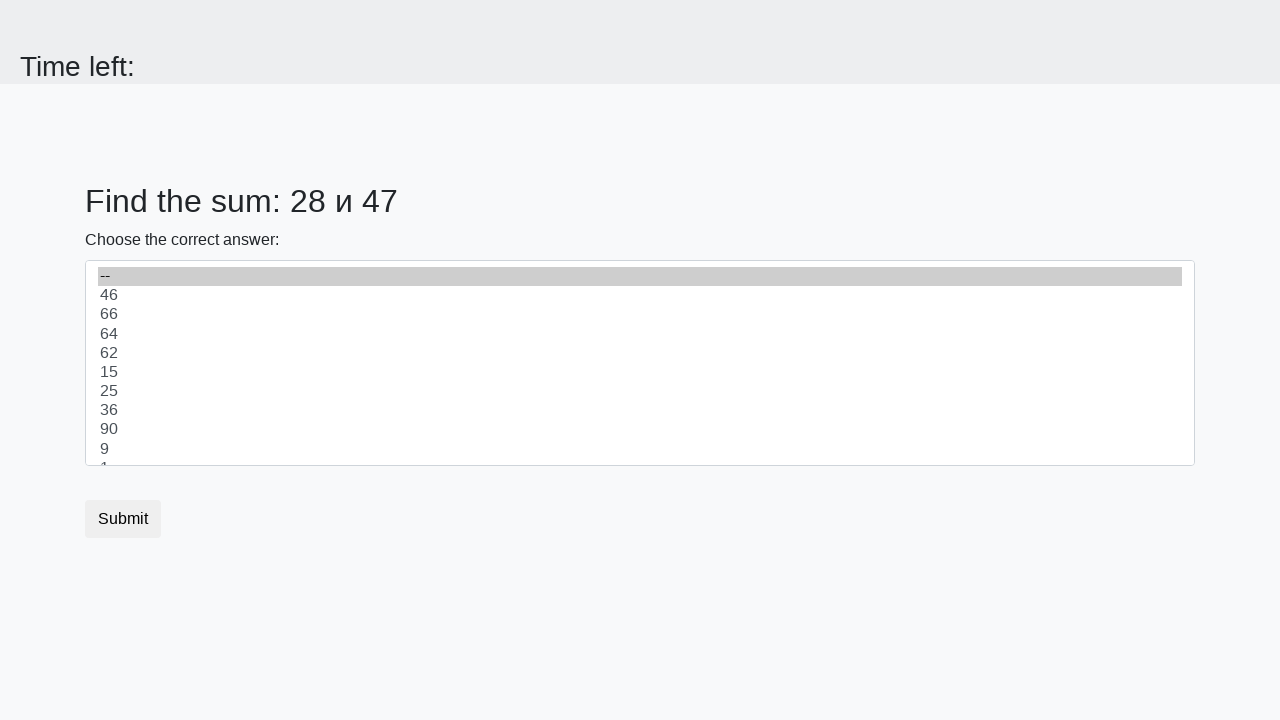

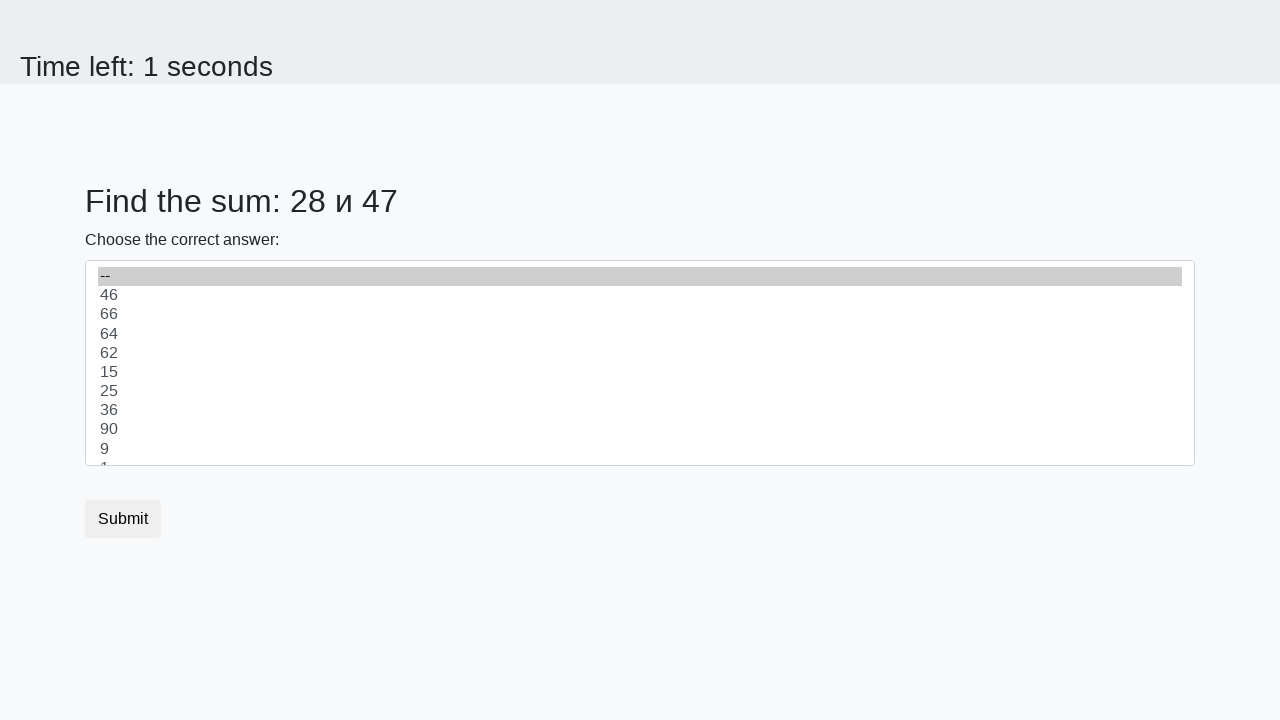